Tests browser connectivity by first visiting httpbin.org, then navigates to a Douyin short URL with mobile user-agent headers to verify the page loads successfully and check the final redirected URL.

Starting URL: https://httpbin.org/get

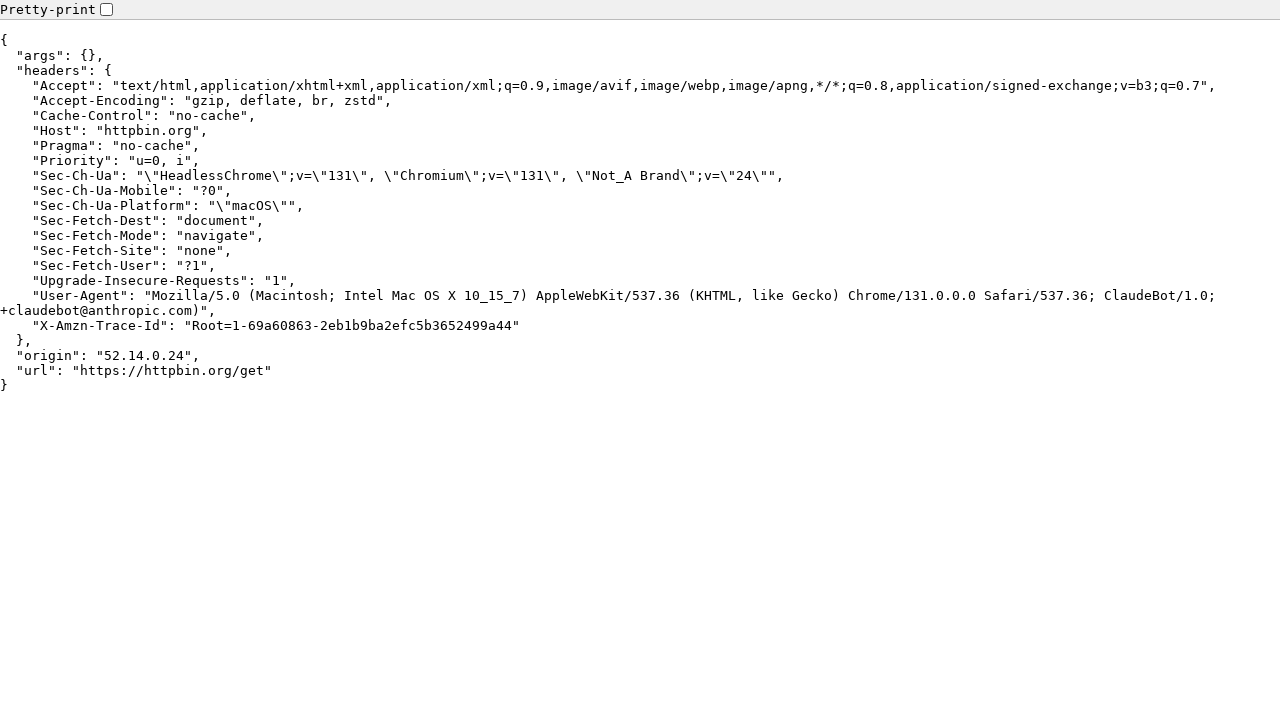

Waited for httpbin.org initial page to reach networkidle state
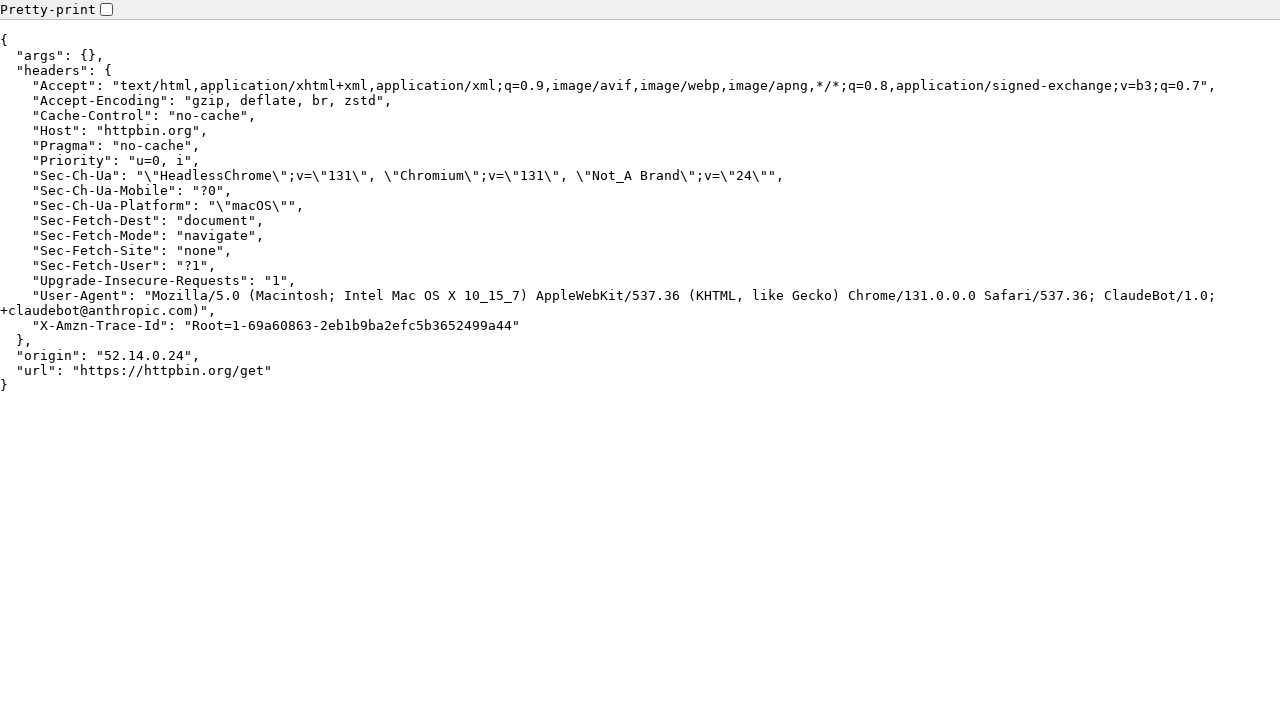

Retrieved initial page title: ''
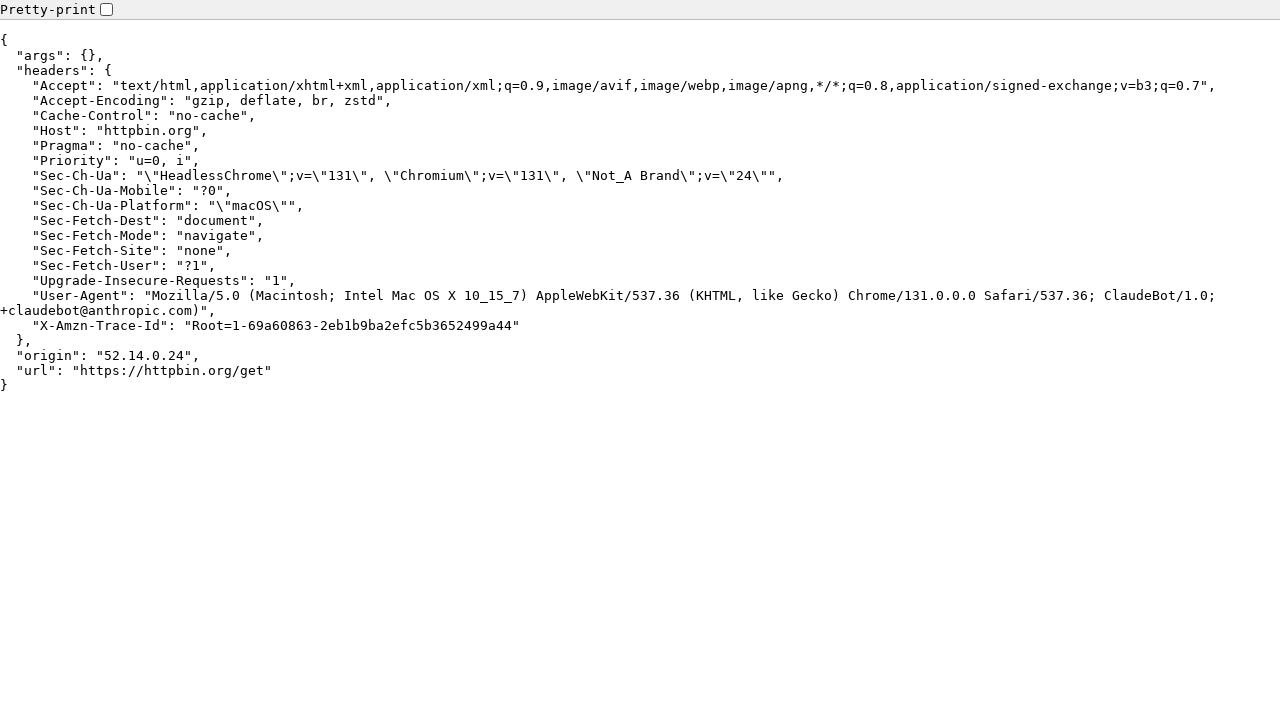

Set mobile User-Agent header for Douyin access
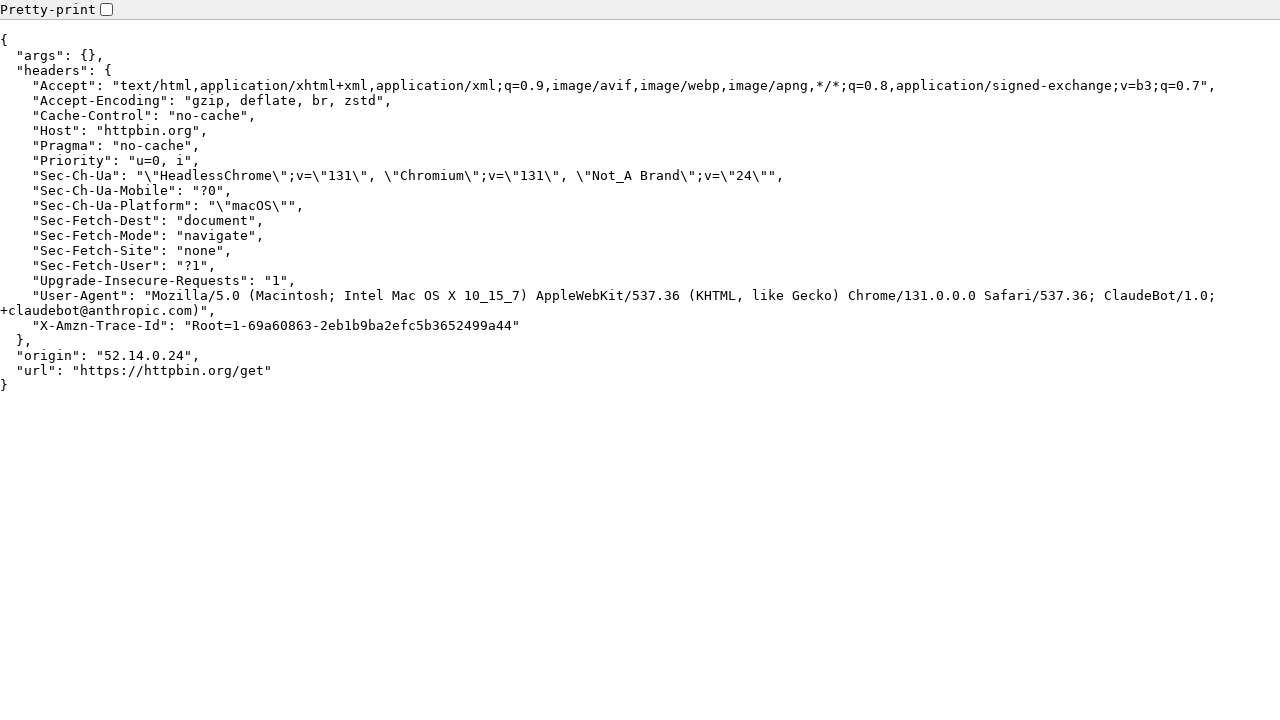

Navigated to Douyin short URL: https://v.douyin.com/CCFAA7m56G8/
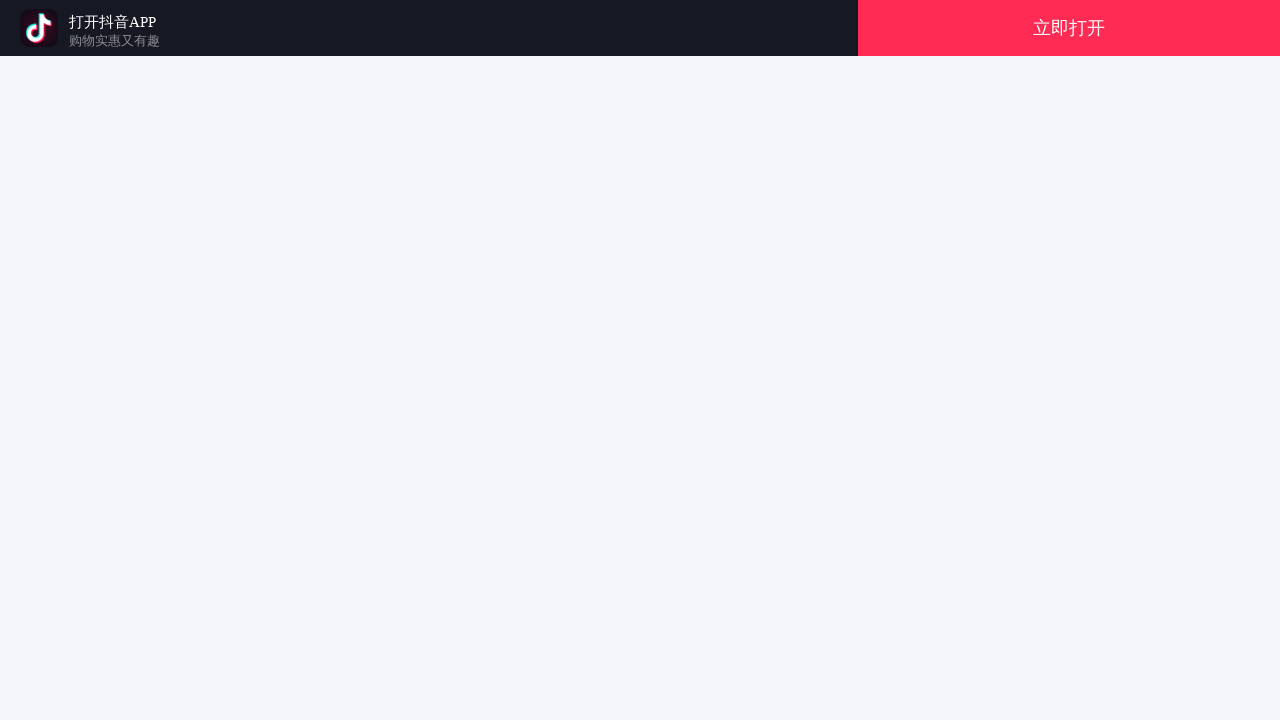

Waited for Douyin page to reach networkidle state
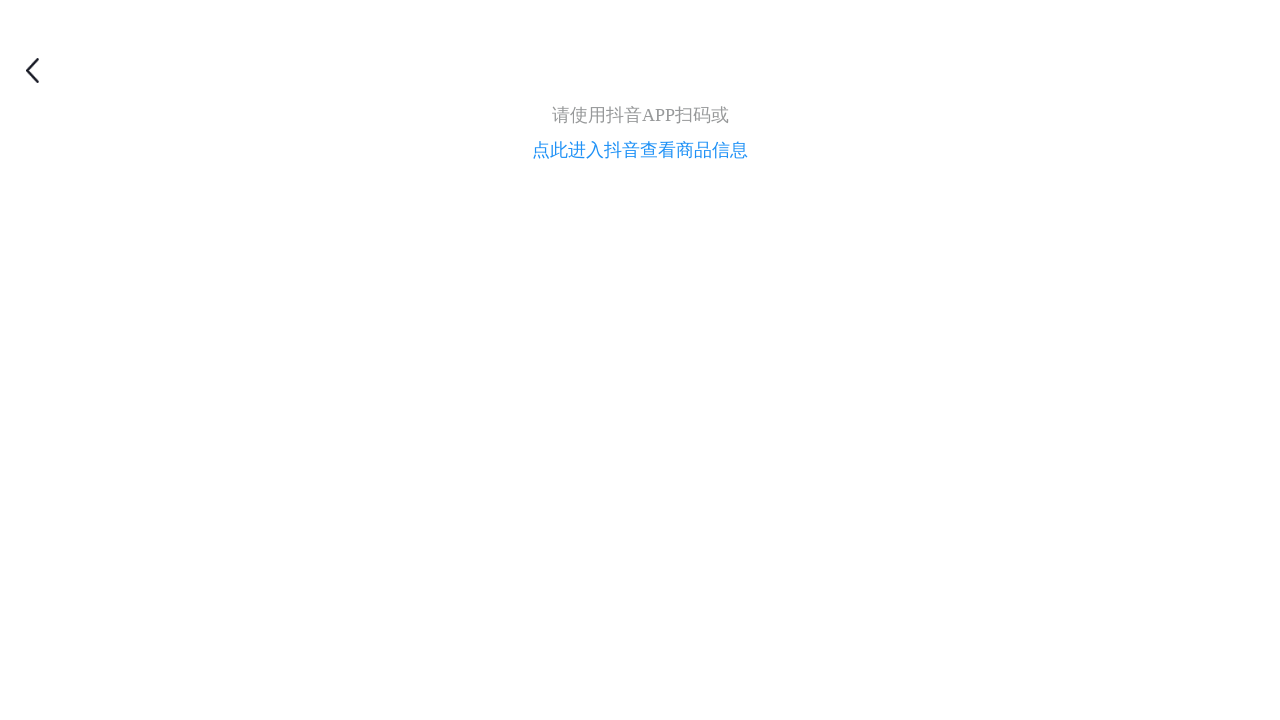

Verified Douyin page loaded successfully by retrieving page title
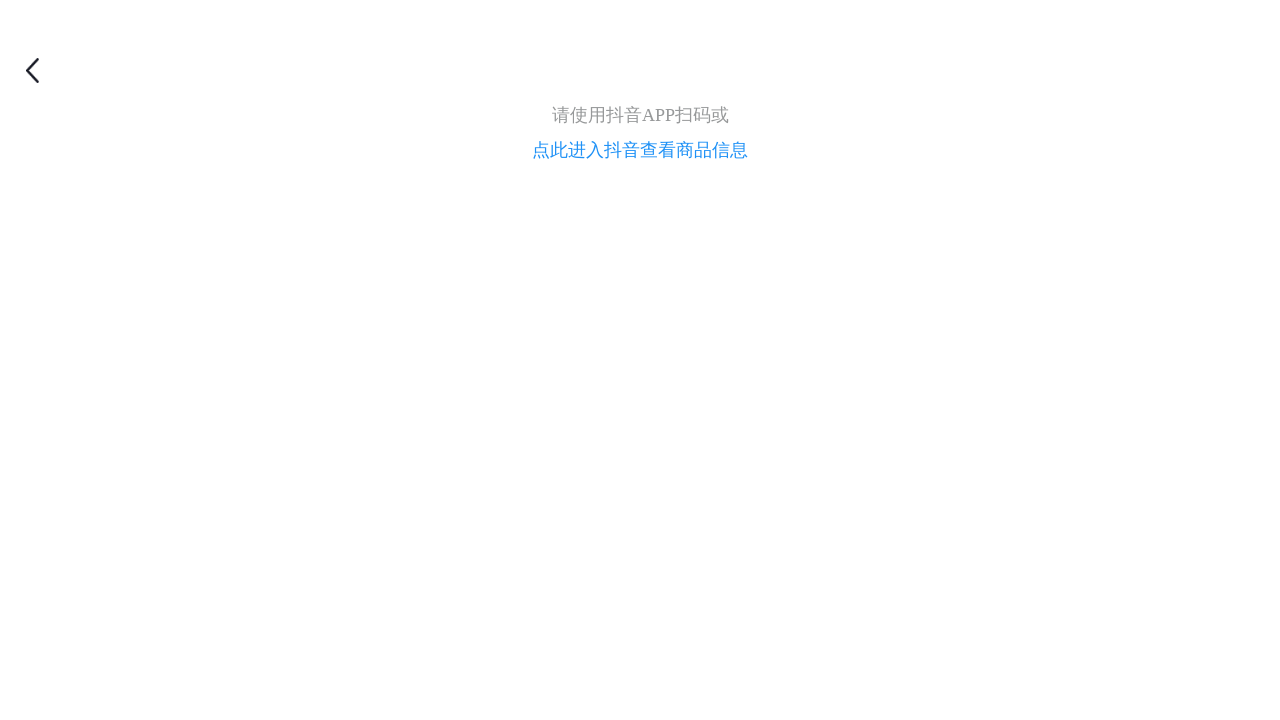

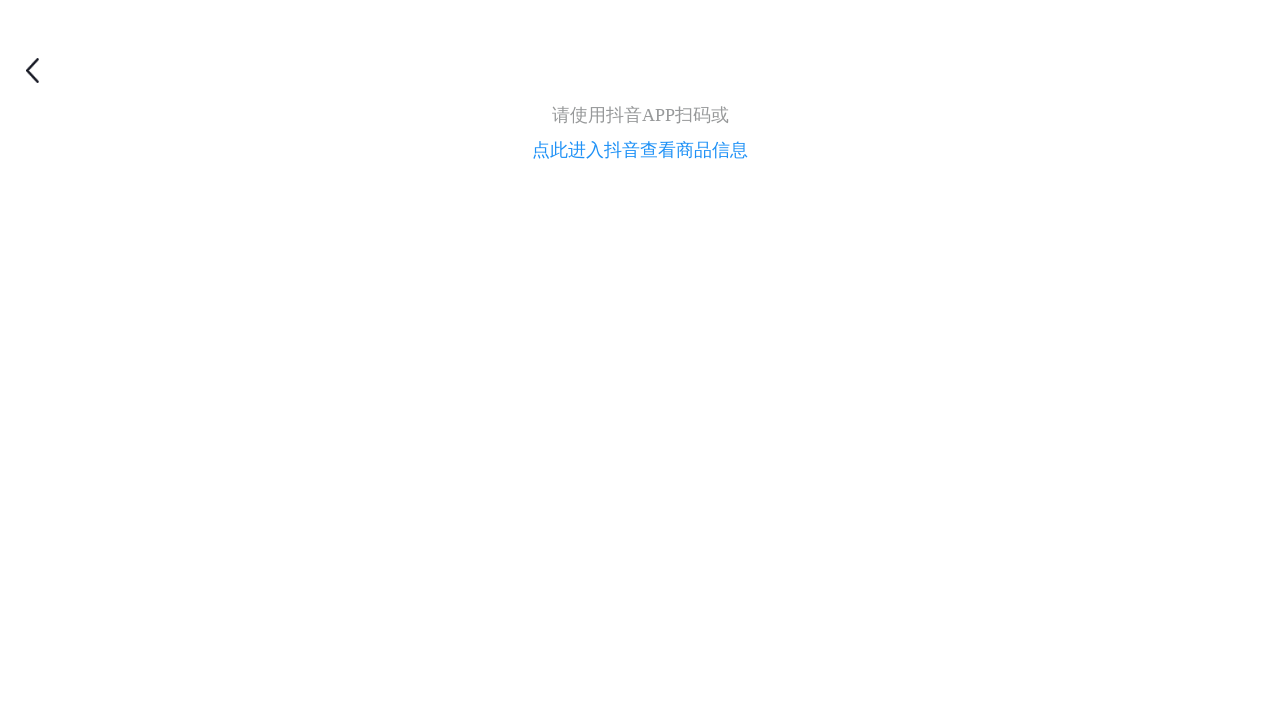